Tests multiple checkbox selection by finding all checkboxes in a specific block and clicking each one

Starting URL: http://www.tizag.com/htmlT/htmlcheckboxes.php

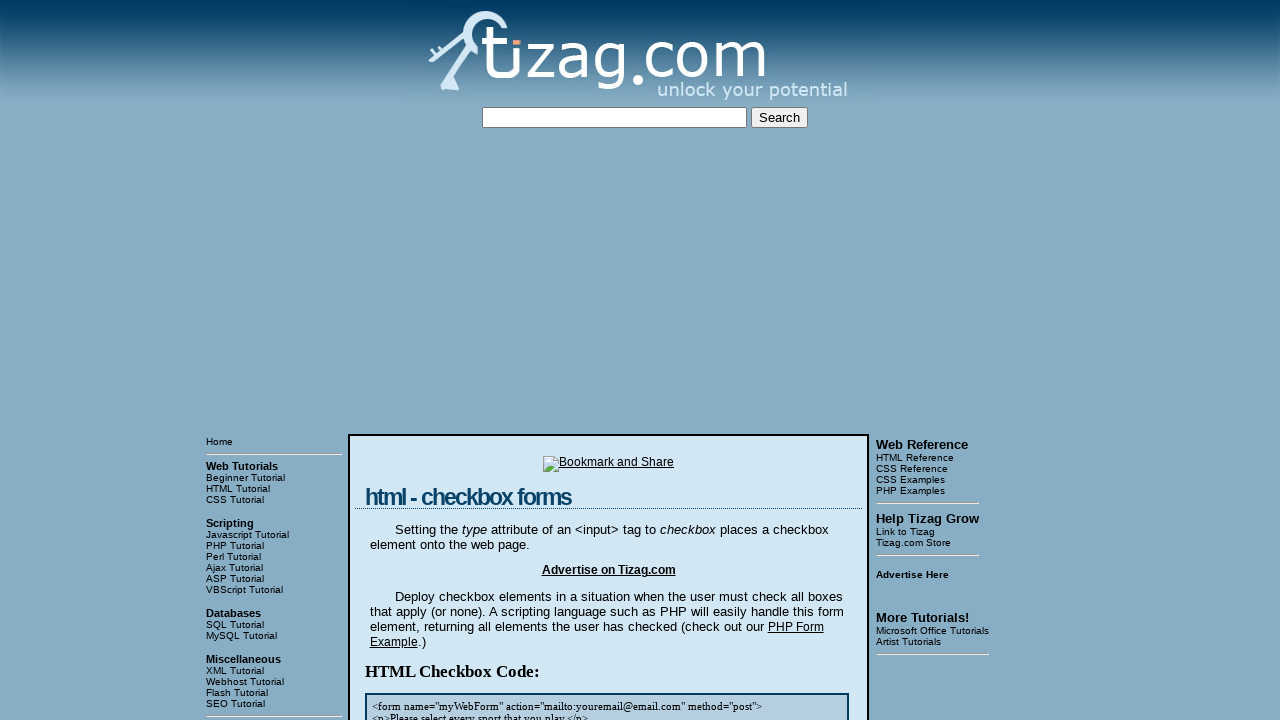

Navigated to checkbox test page
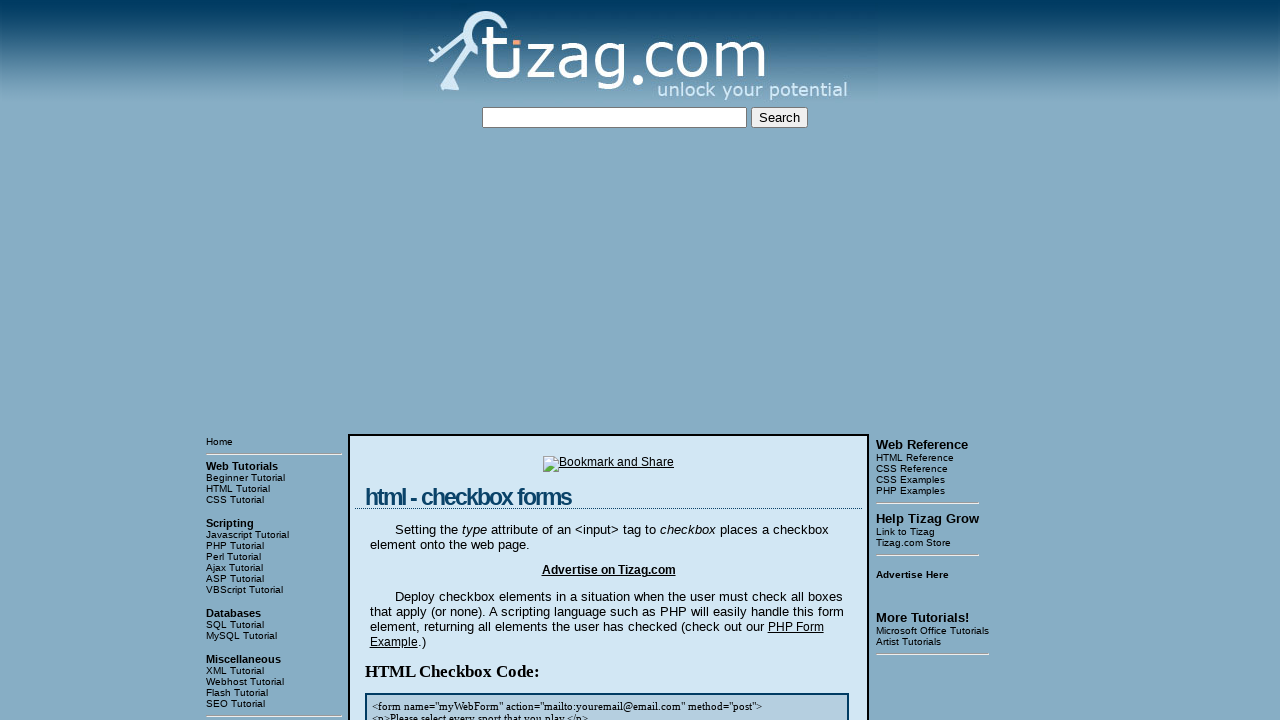

Page loaded and DOM content ready
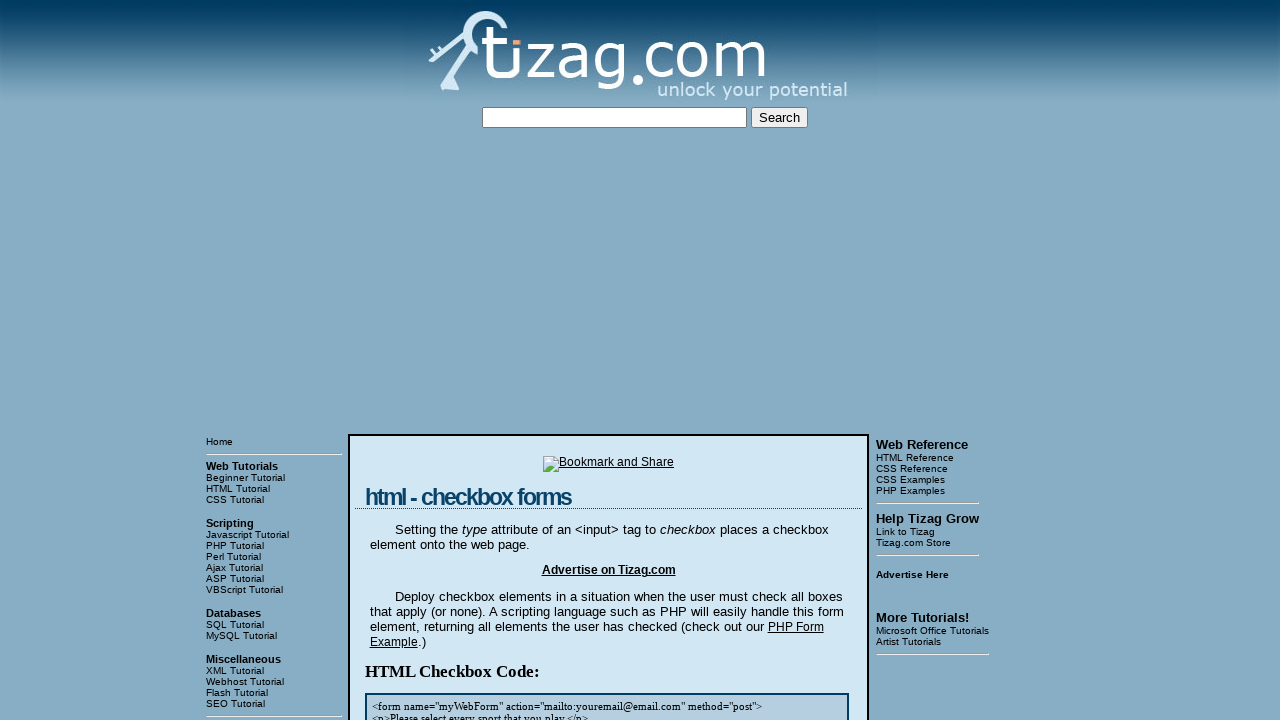

Located checkbox block element
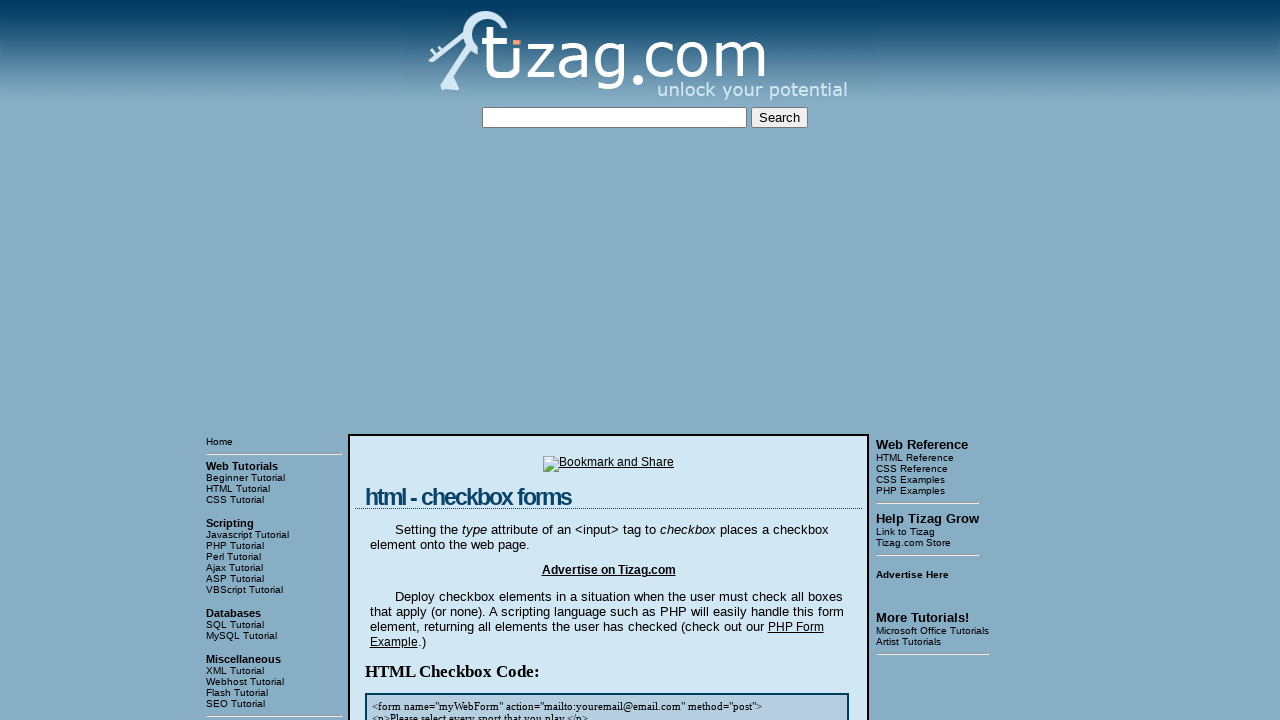

Found 4 checkboxes in the block
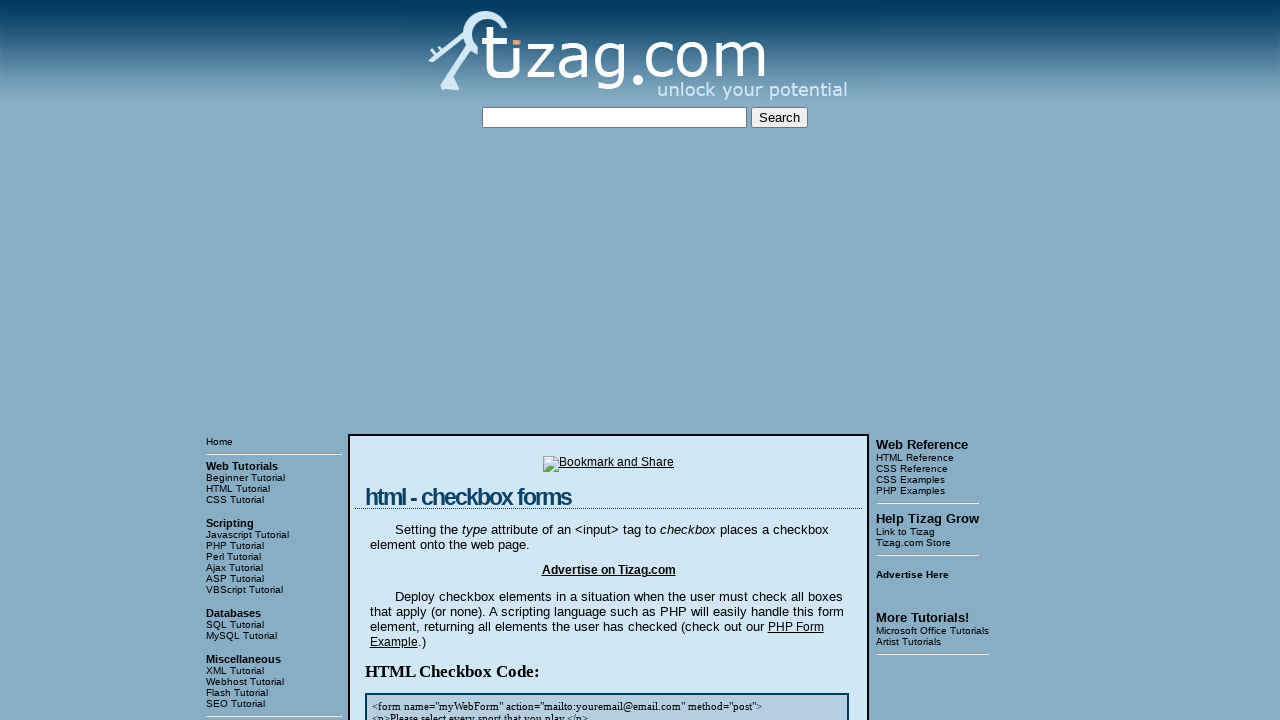

Clicked a checkbox at (422, 360) on xpath=/html/body/table[3]/tbody/tr[1]/td[2]/table/tbody/tr/td/div[4] >> input >>
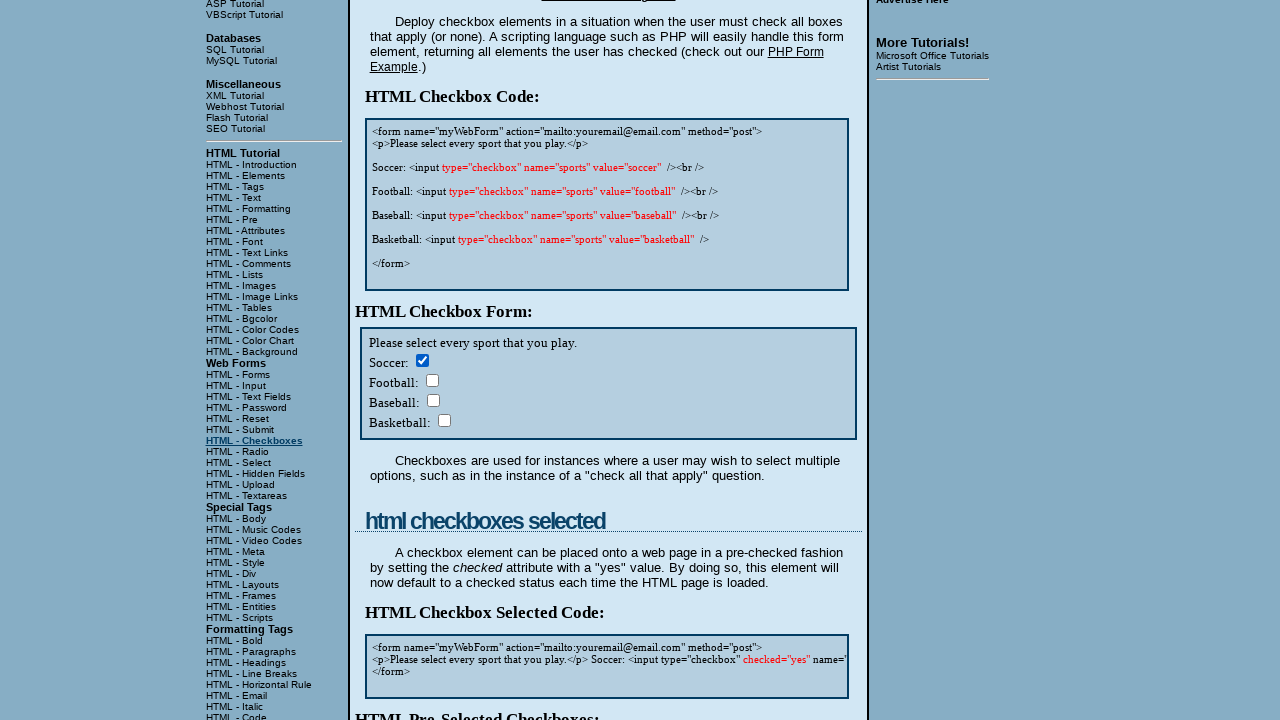

Clicked a checkbox at (432, 380) on xpath=/html/body/table[3]/tbody/tr[1]/td[2]/table/tbody/tr/td/div[4] >> input >>
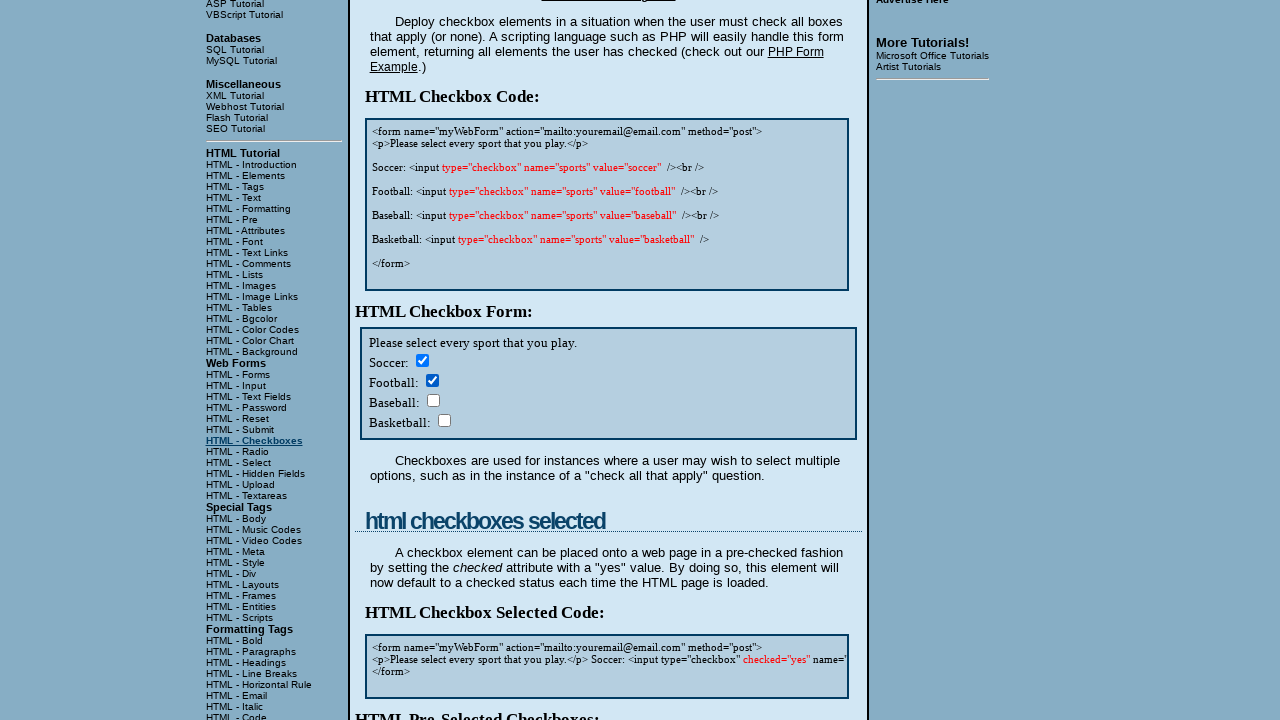

Clicked a checkbox at (433, 400) on xpath=/html/body/table[3]/tbody/tr[1]/td[2]/table/tbody/tr/td/div[4] >> input >>
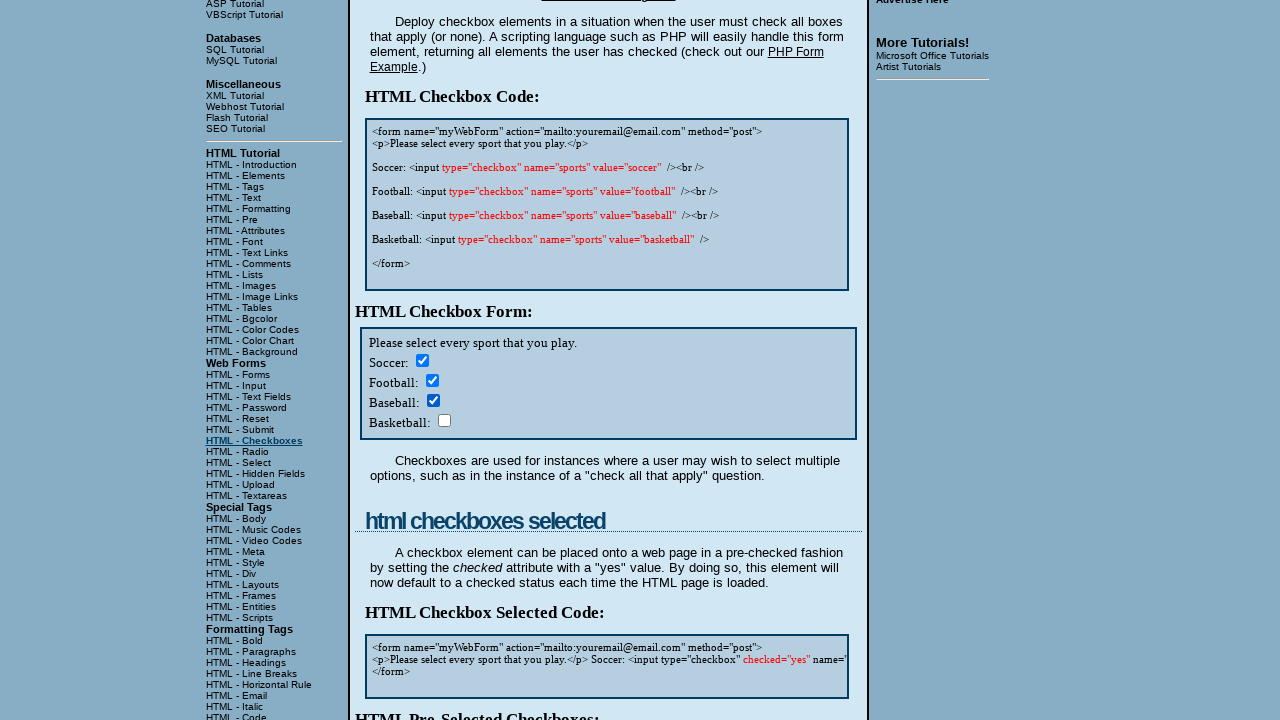

Clicked a checkbox at (444, 420) on xpath=/html/body/table[3]/tbody/tr[1]/td[2]/table/tbody/tr/td/div[4] >> input >>
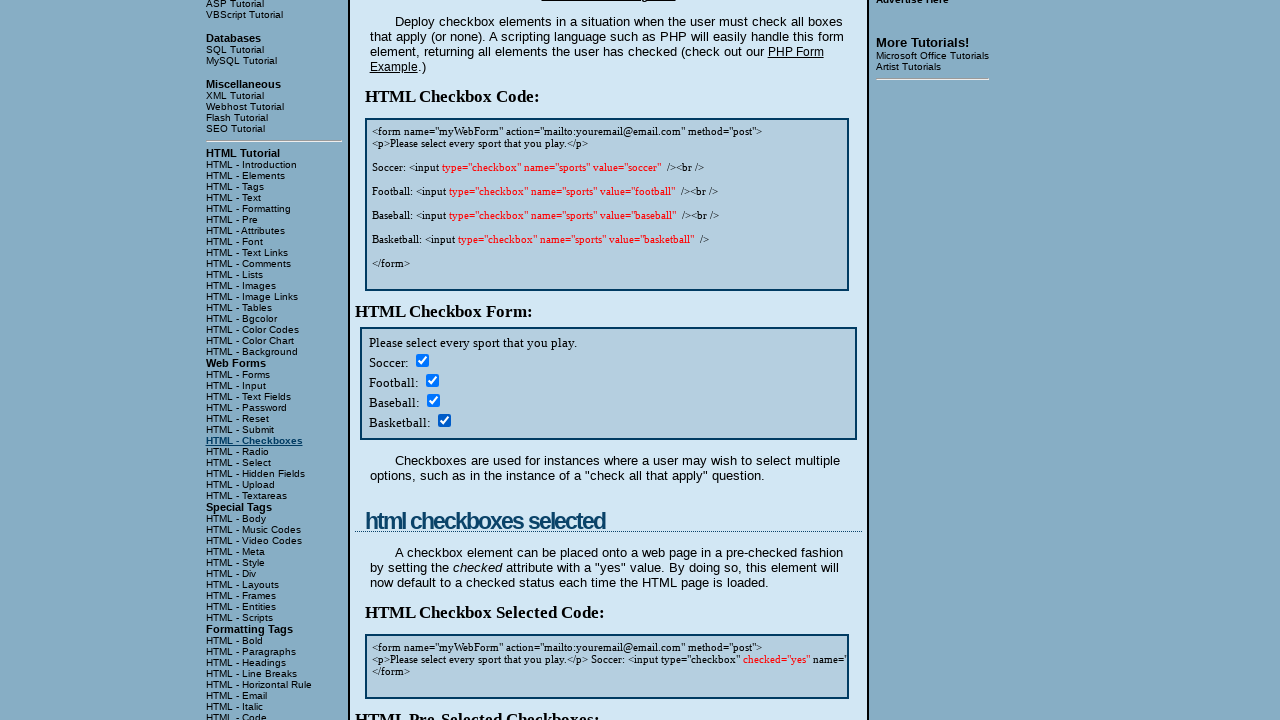

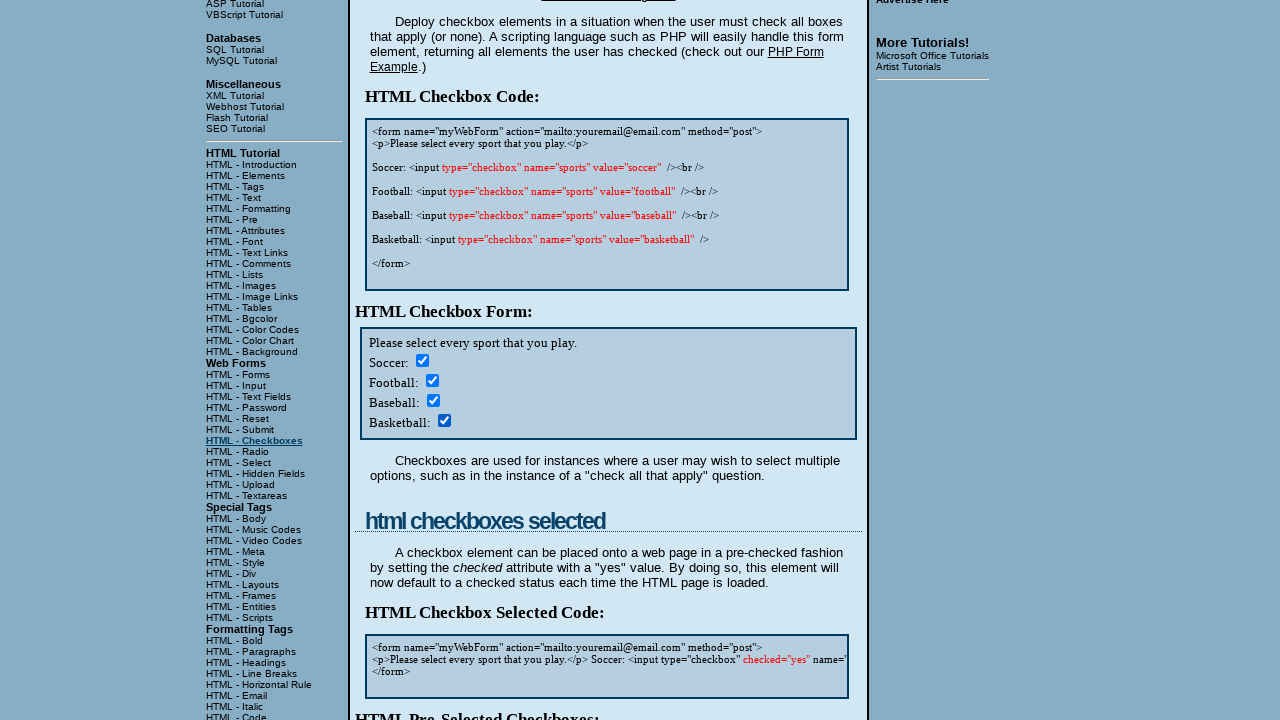